Navigates to World Bank procurement page, waits for the project table to load, and tests pagination by clicking to the next page of results.

Starting URL: https://projects.worldbank.org/en/projects-operations/procurement?srce=both

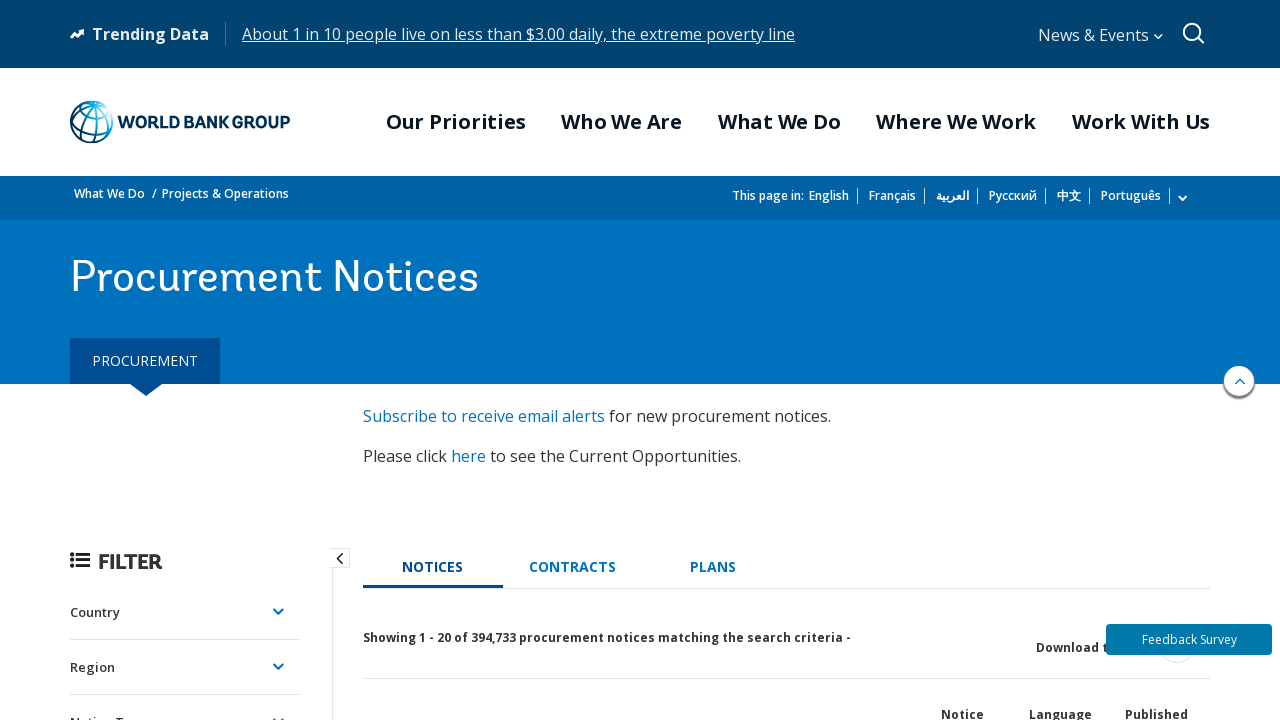

Navigated to World Bank procurement page
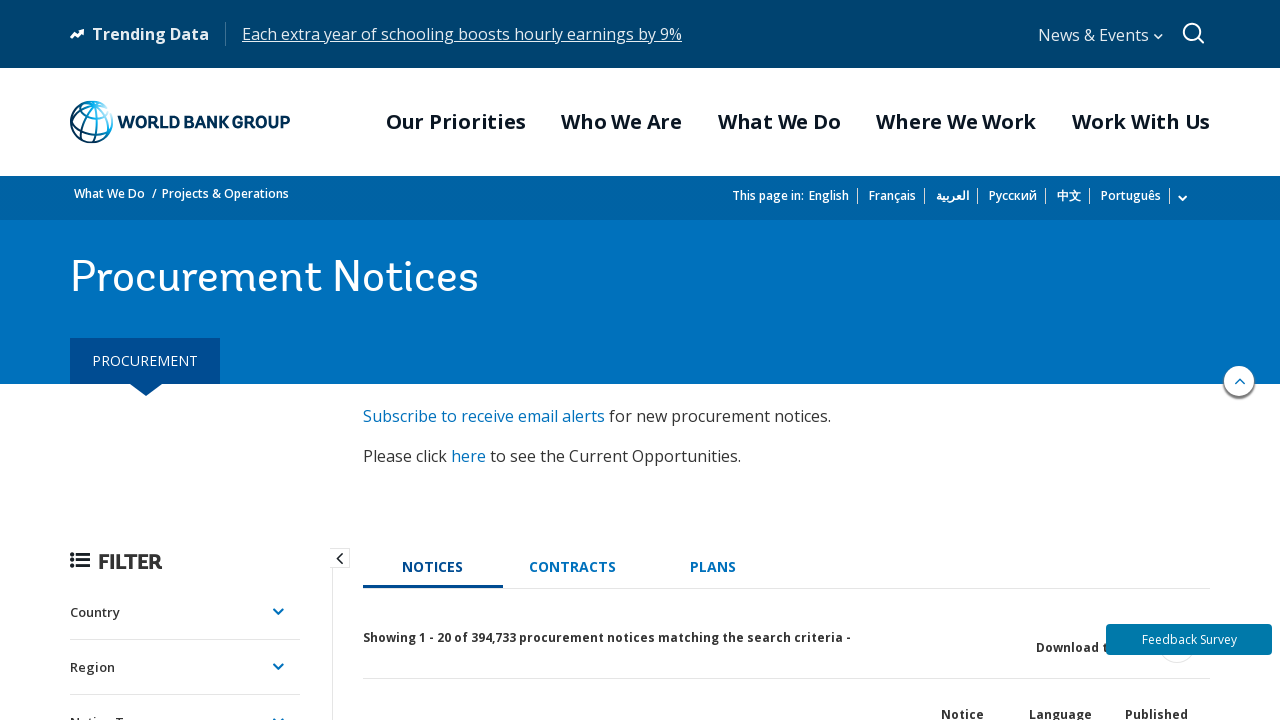

Procurement table loaded and is visible
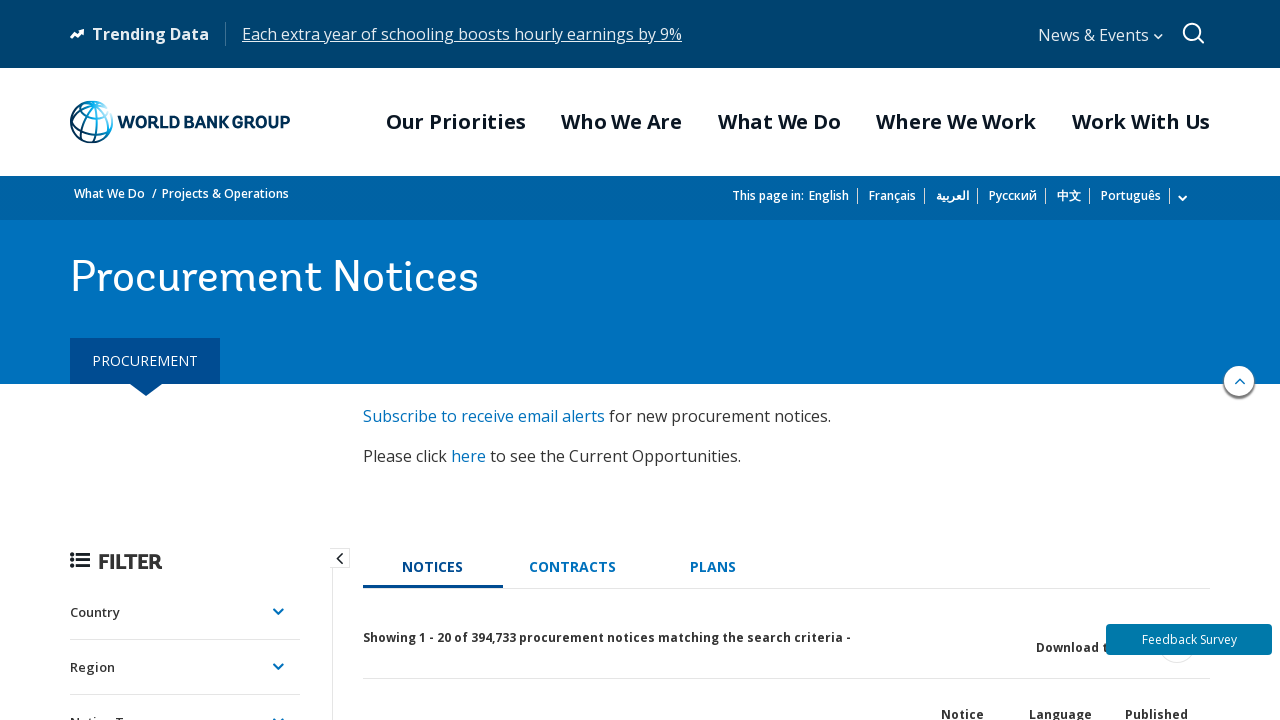

Table rows are present and visible
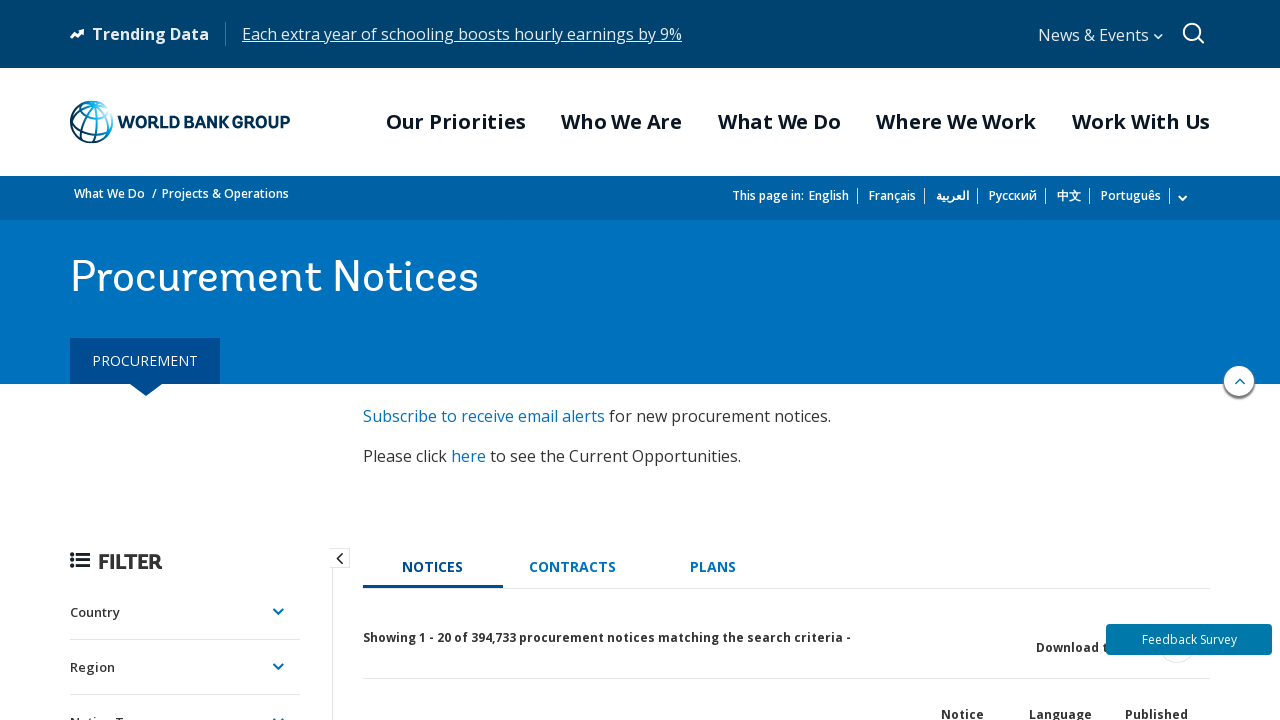

Located project link in table
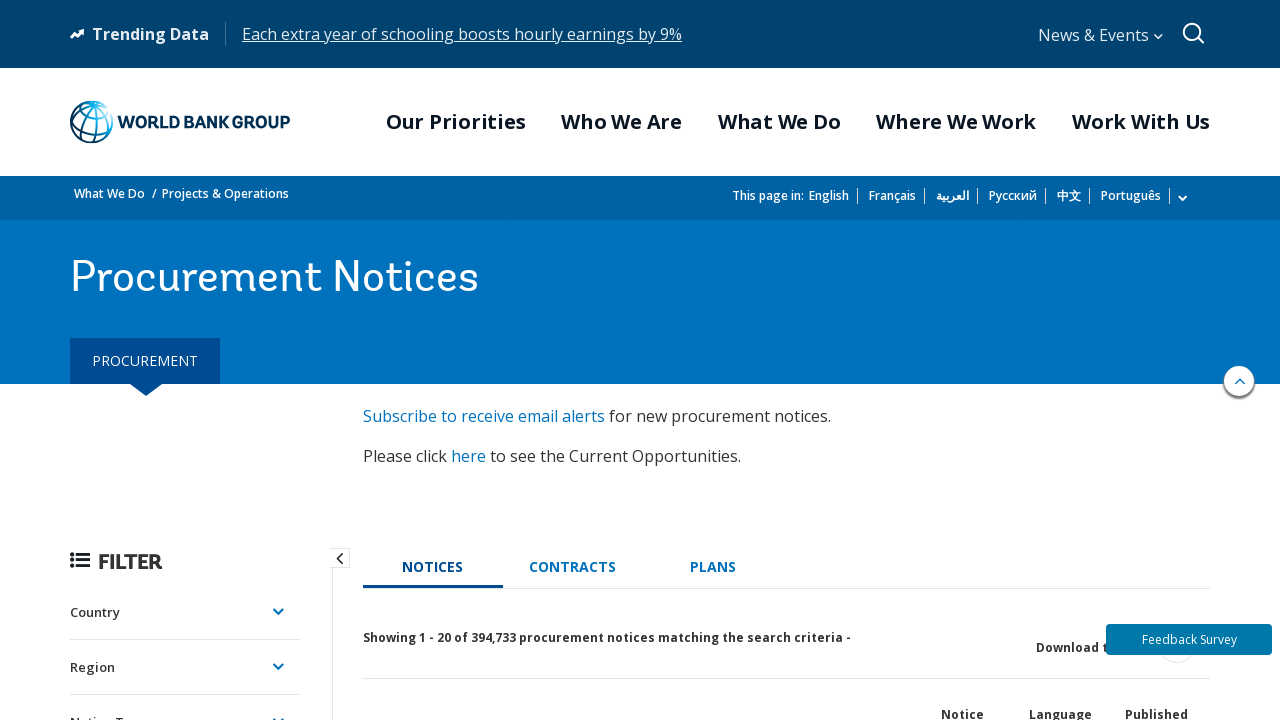

Clicked on project link to navigate to project details
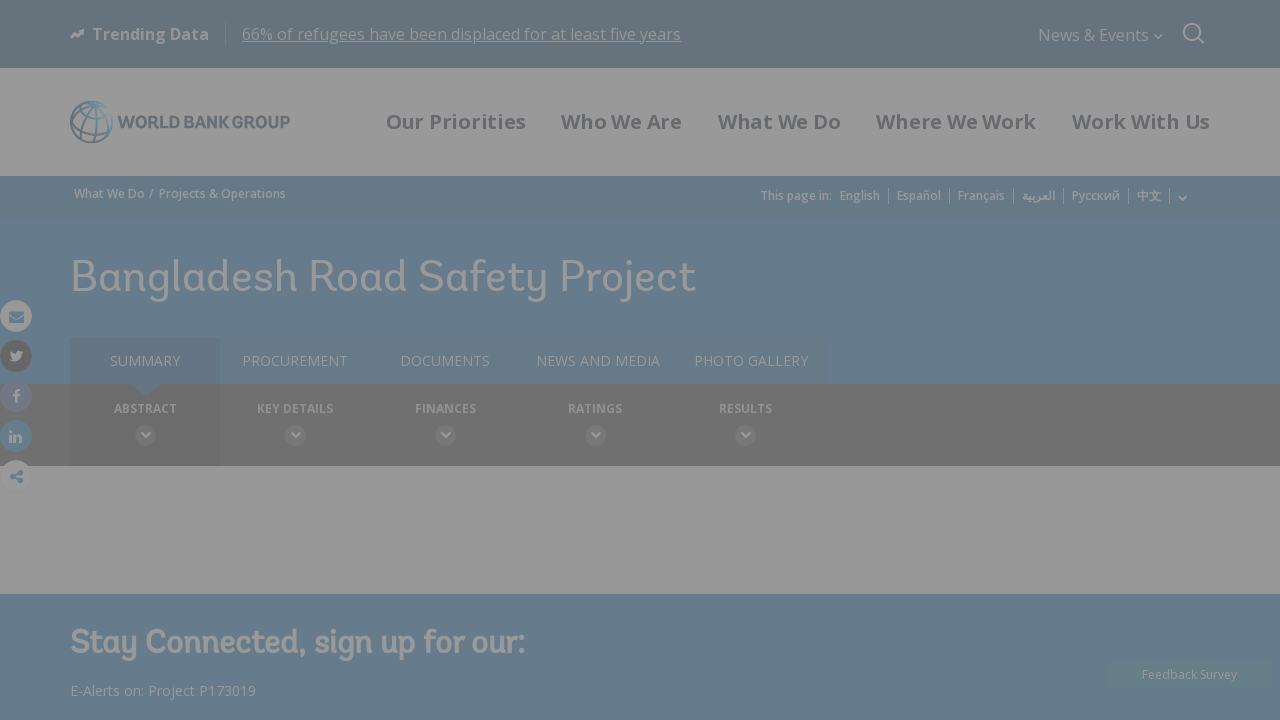

Project details page loaded with download section visible
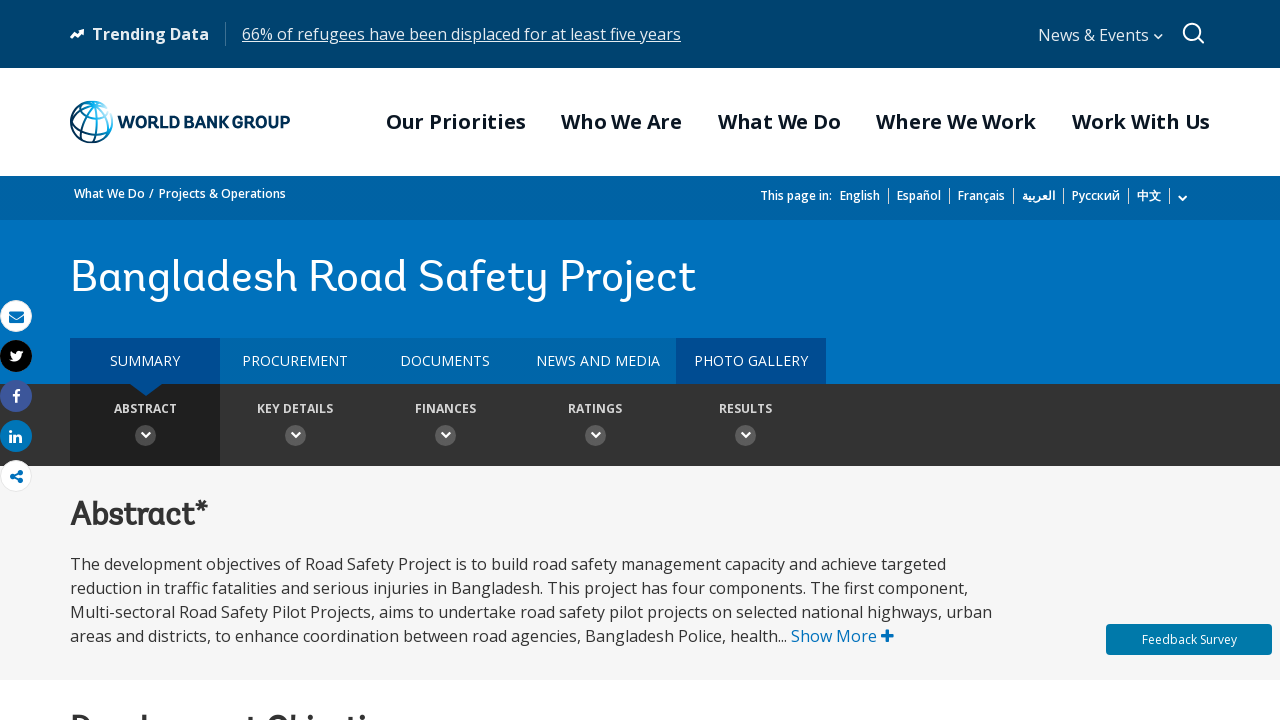

Navigated back to procurement page
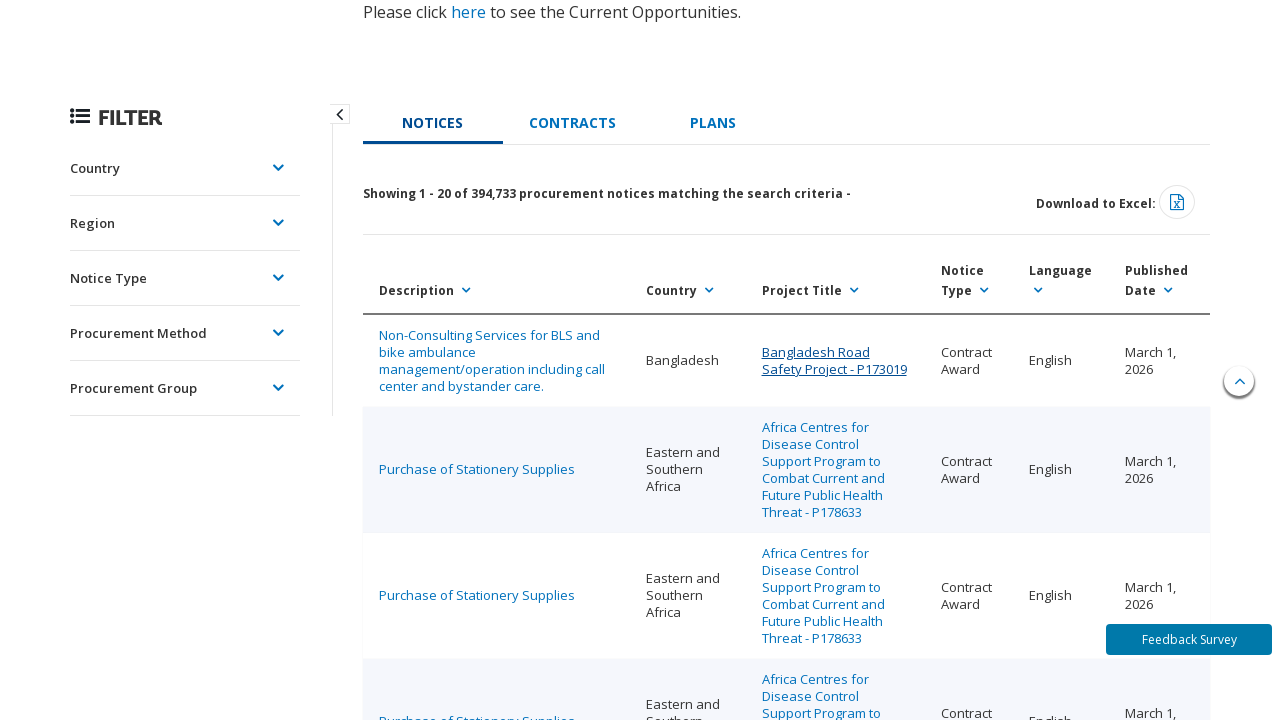

Procurement table reloaded after navigation back
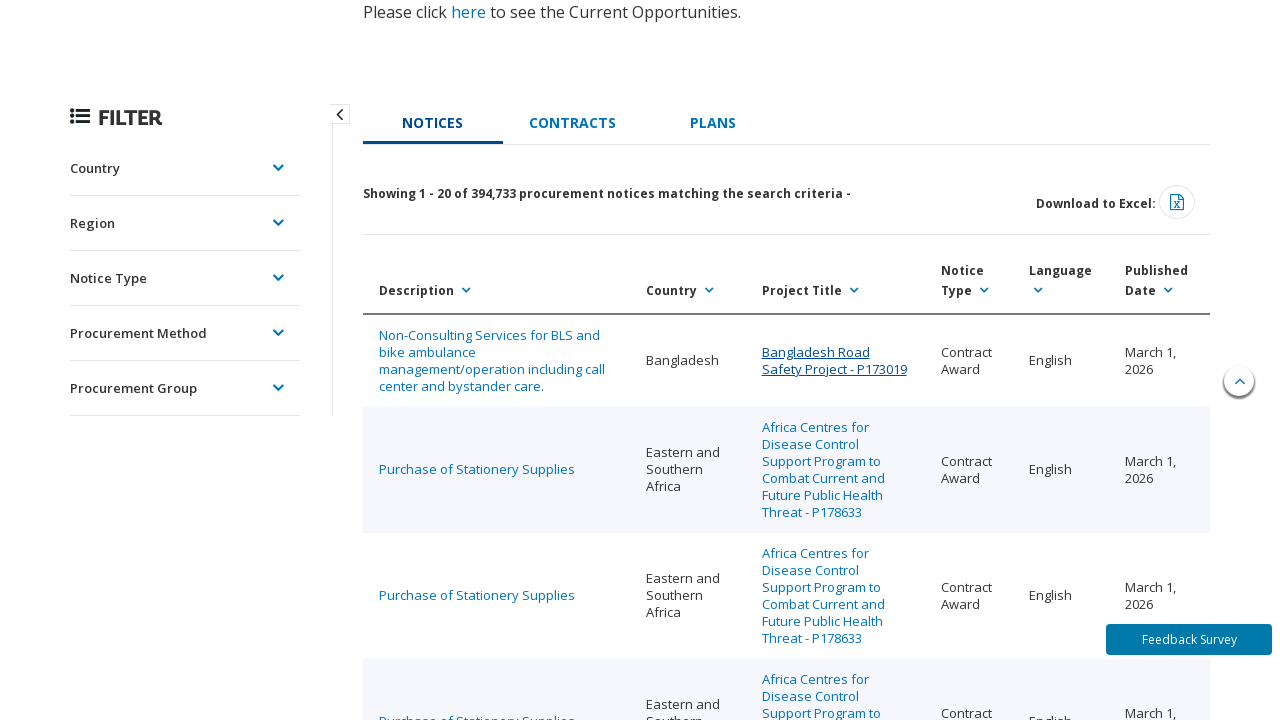

Located next page button for pagination
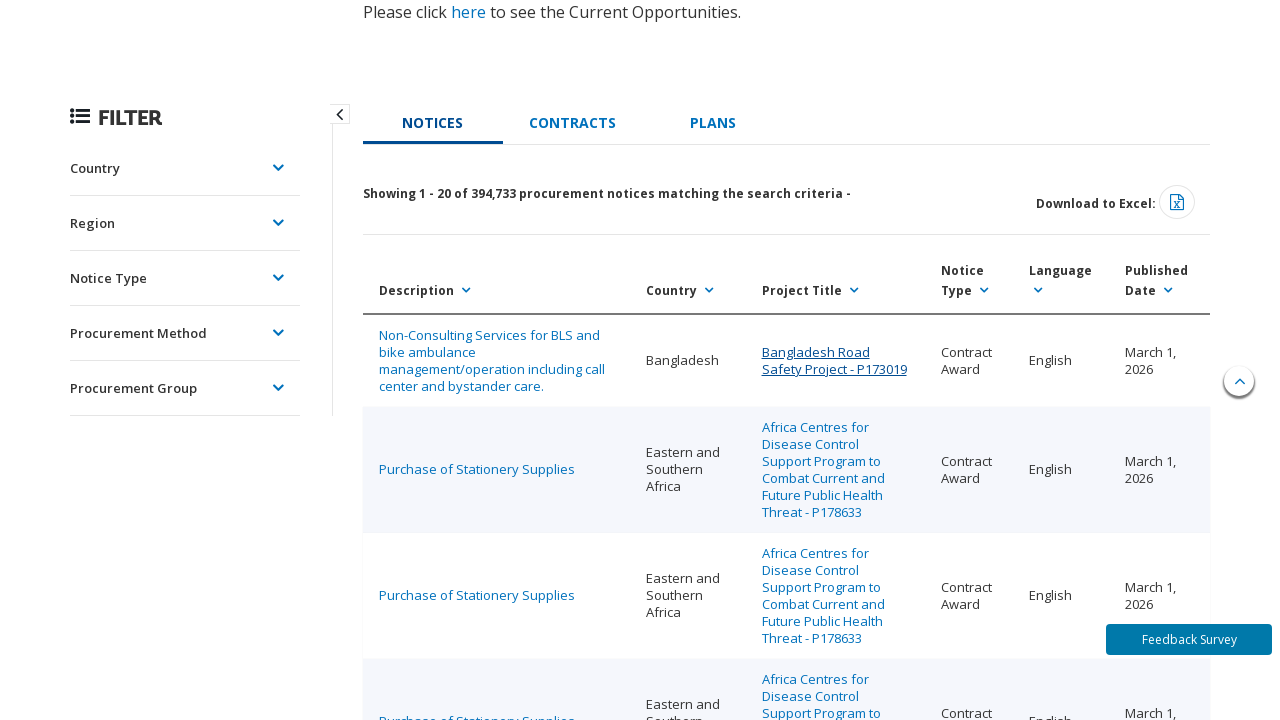

Clicked next page button to navigate to next results page
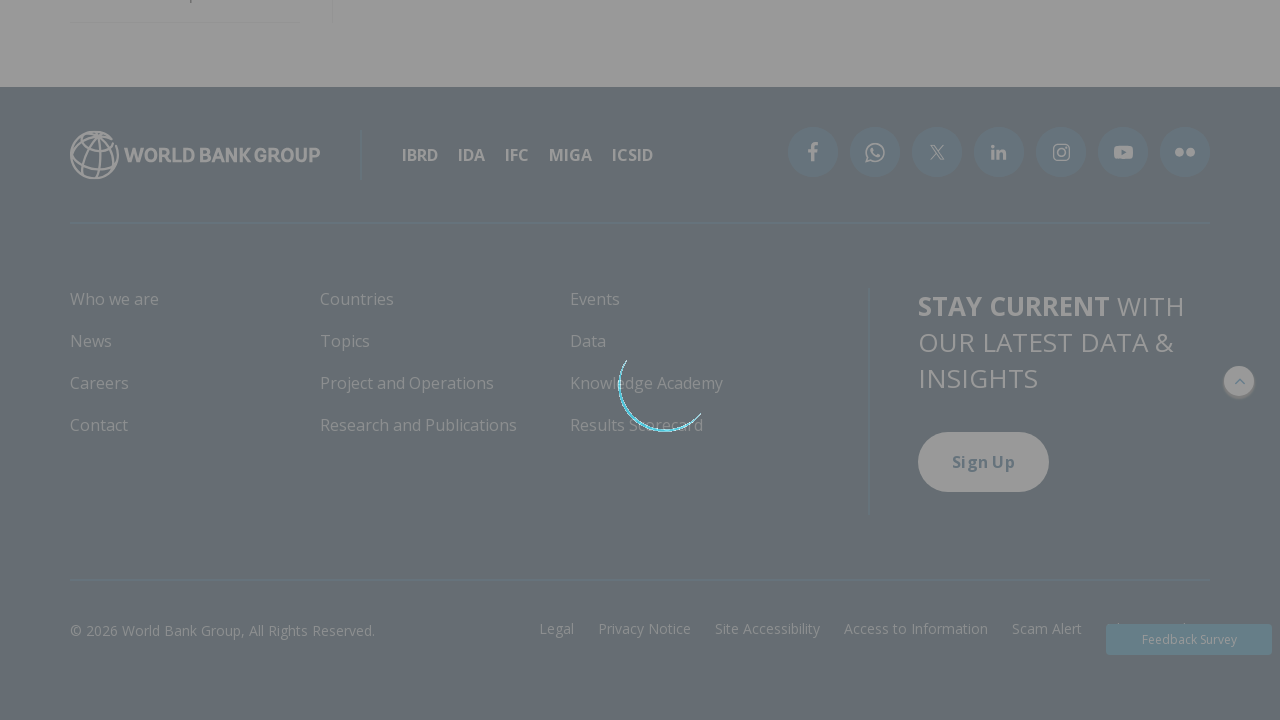

Next page loaded with updated procurement table data
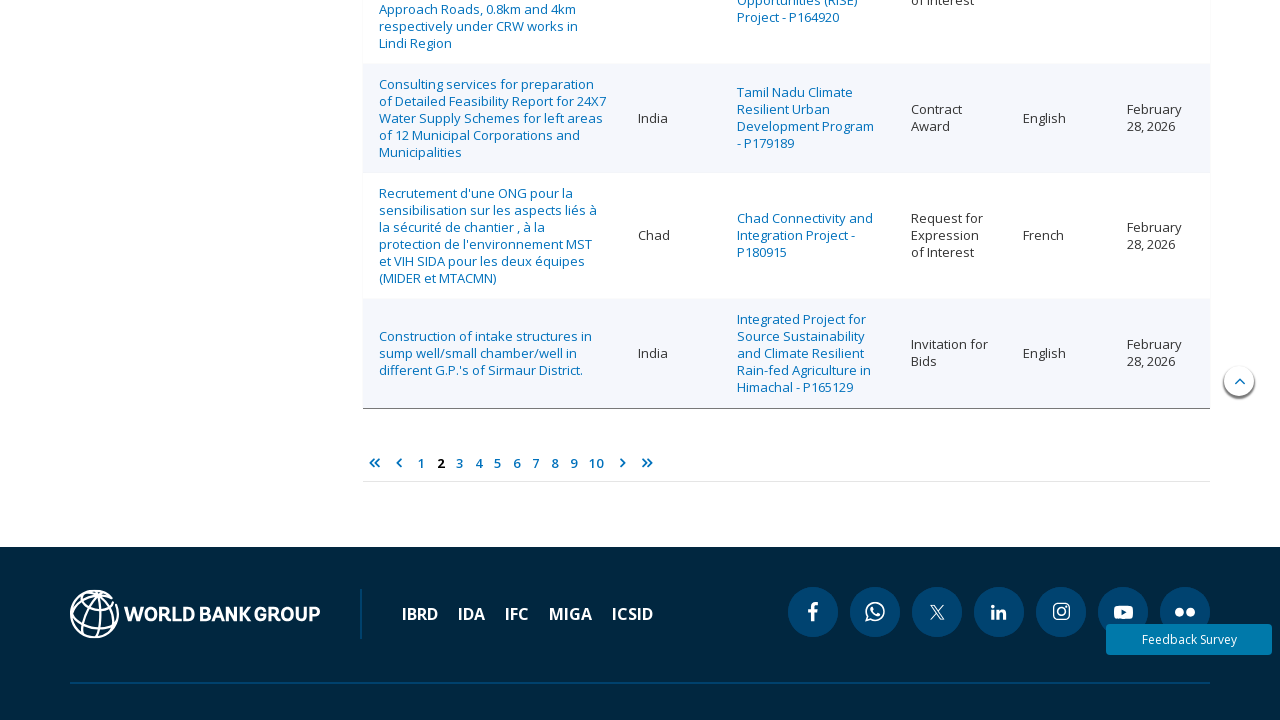

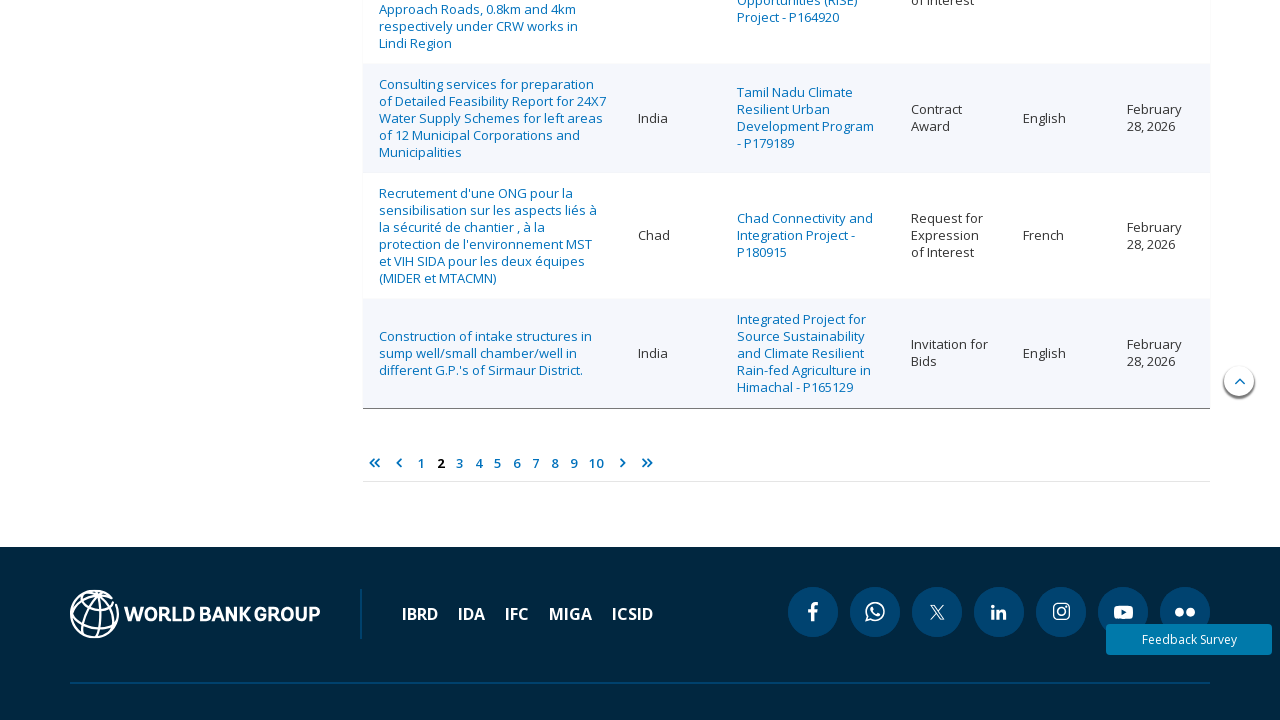